Tests dynamic controls page by clicking the Remove button and verifying that the "It's gone!" message is displayed after the element is removed

Starting URL: https://the-internet.herokuapp.com/dynamic_controls

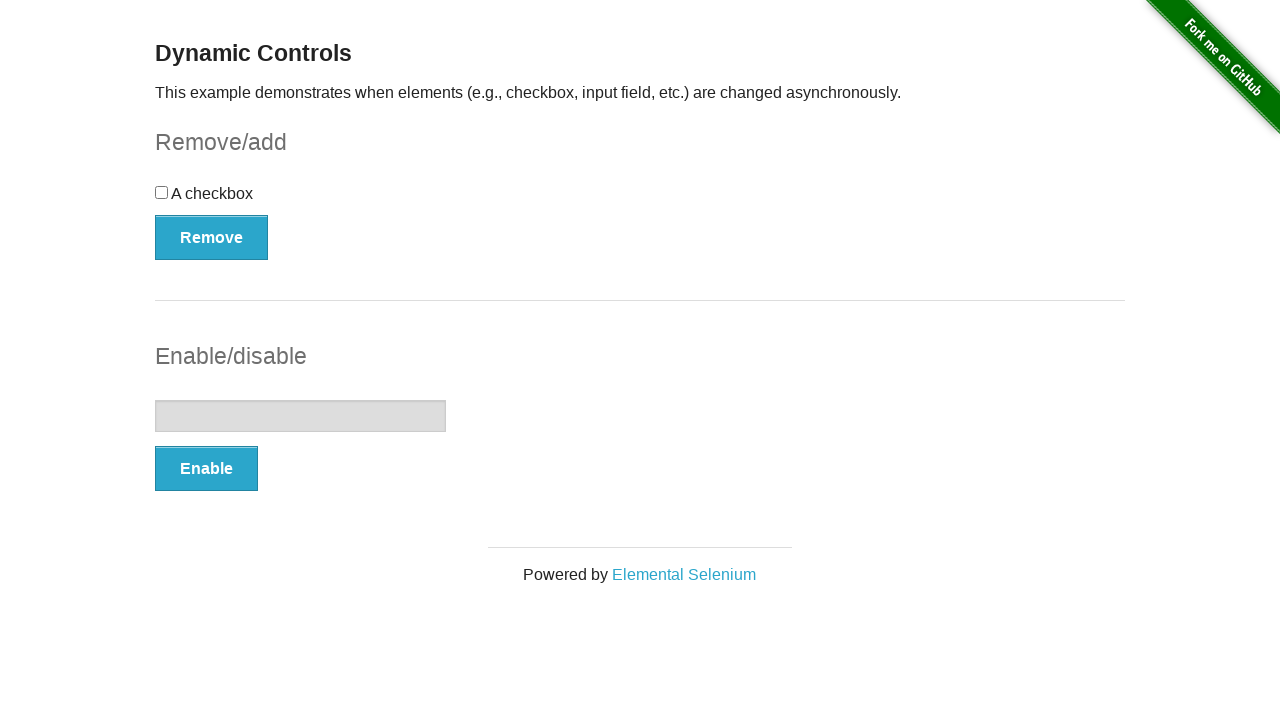

Navigated to dynamic controls page
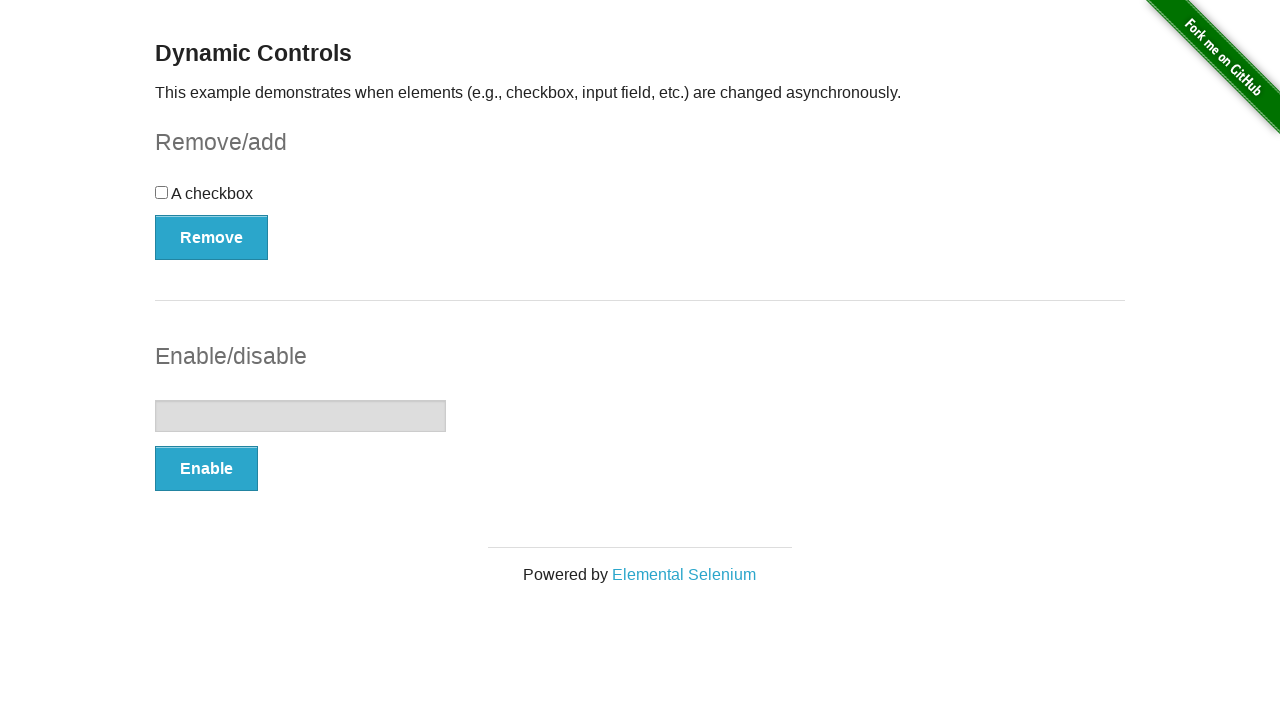

Clicked the Remove button at (212, 237) on xpath=//*[text()='Remove']
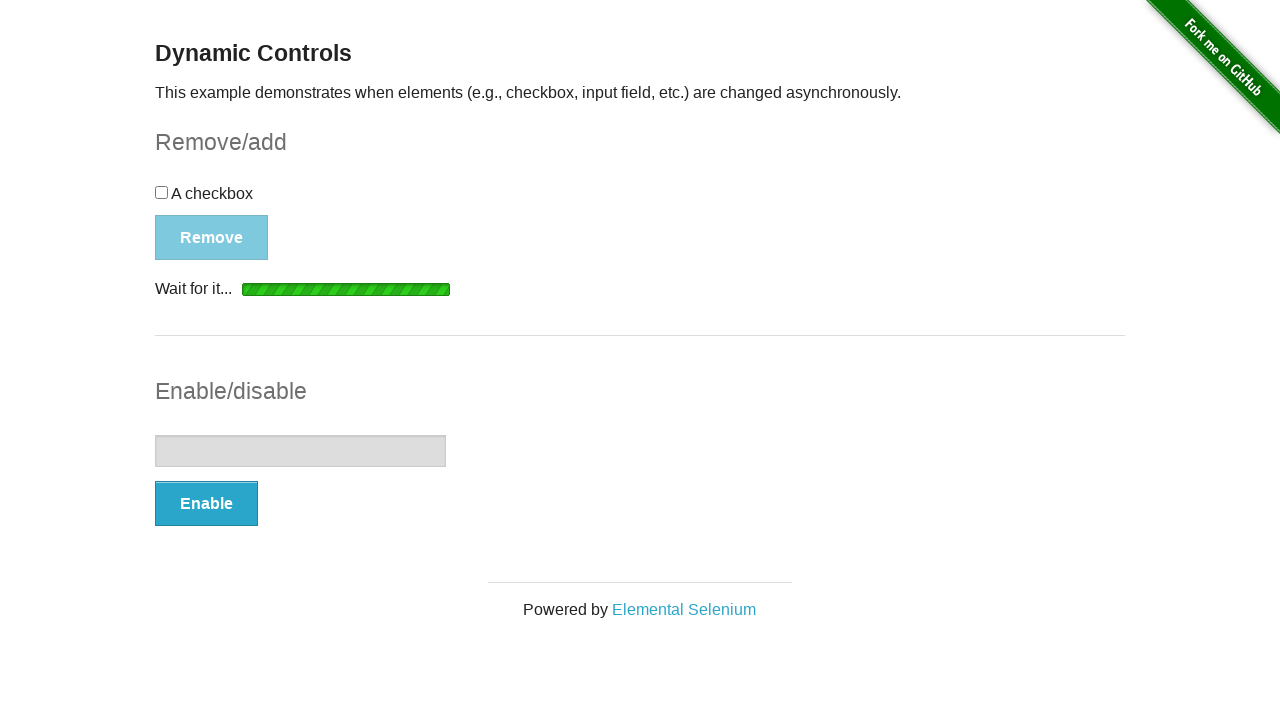

Waited for 'It's gone!' message to become visible
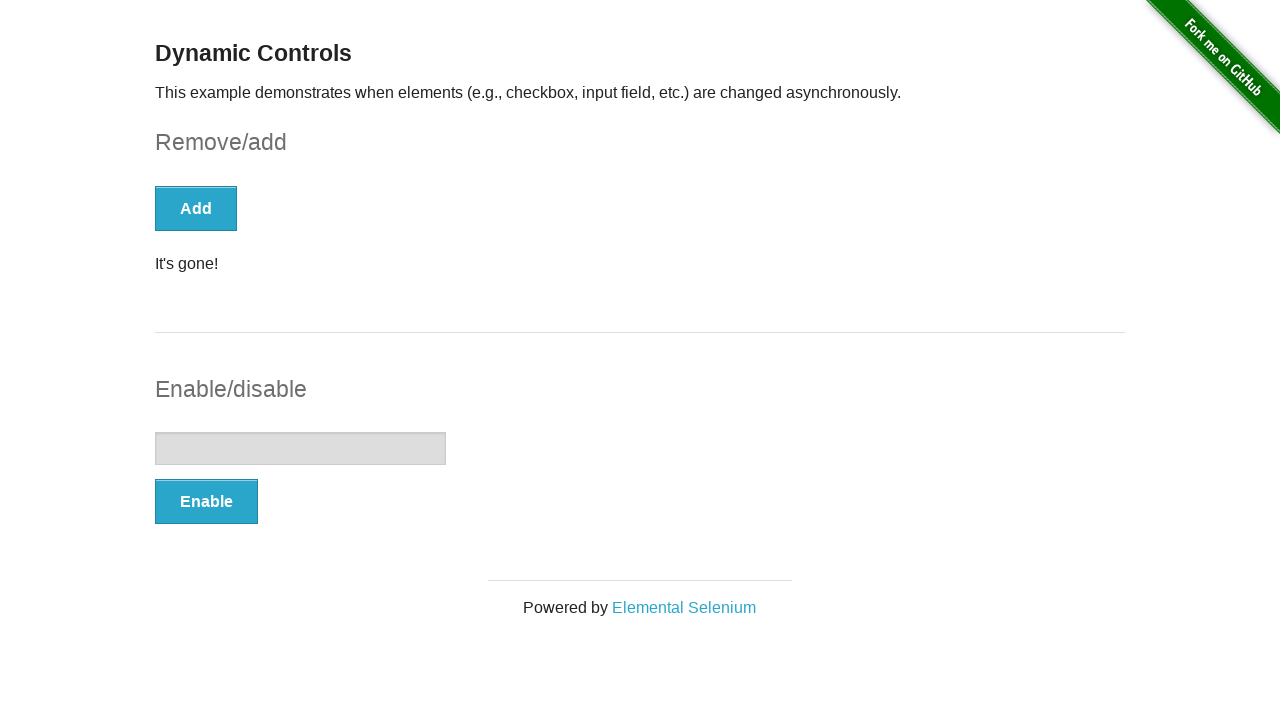

Verified that 'It's gone!' message is visible
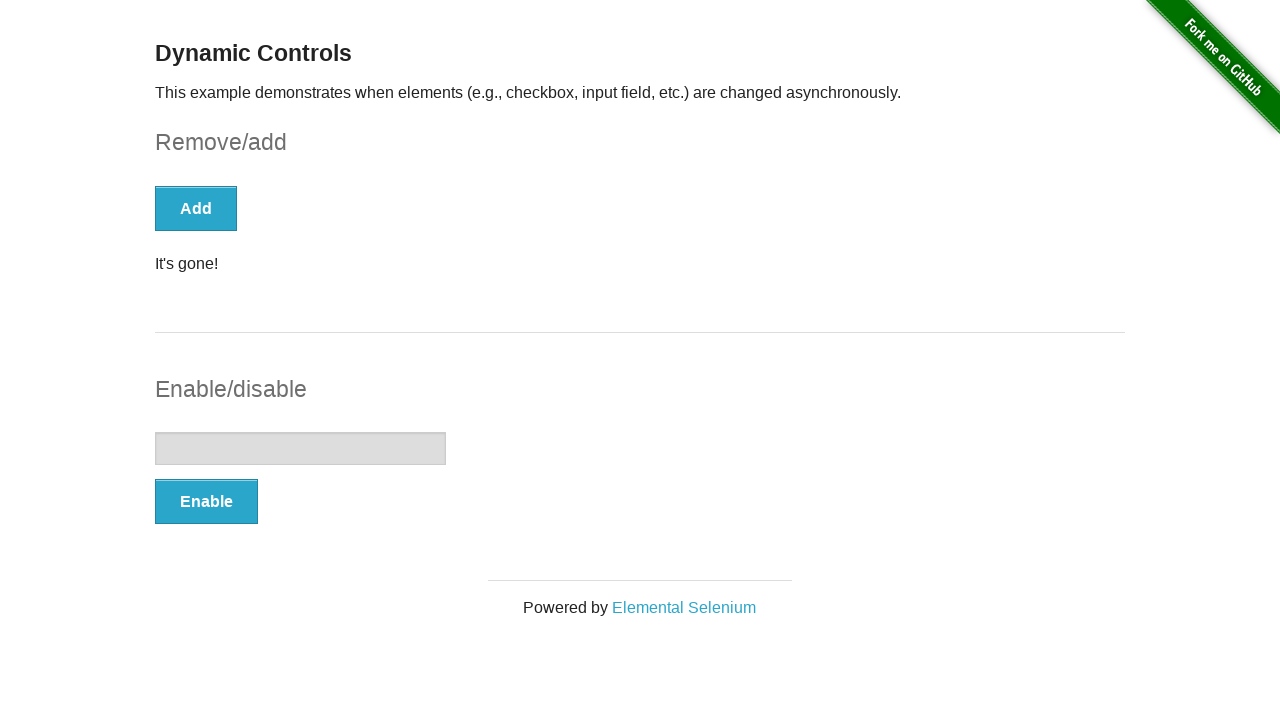

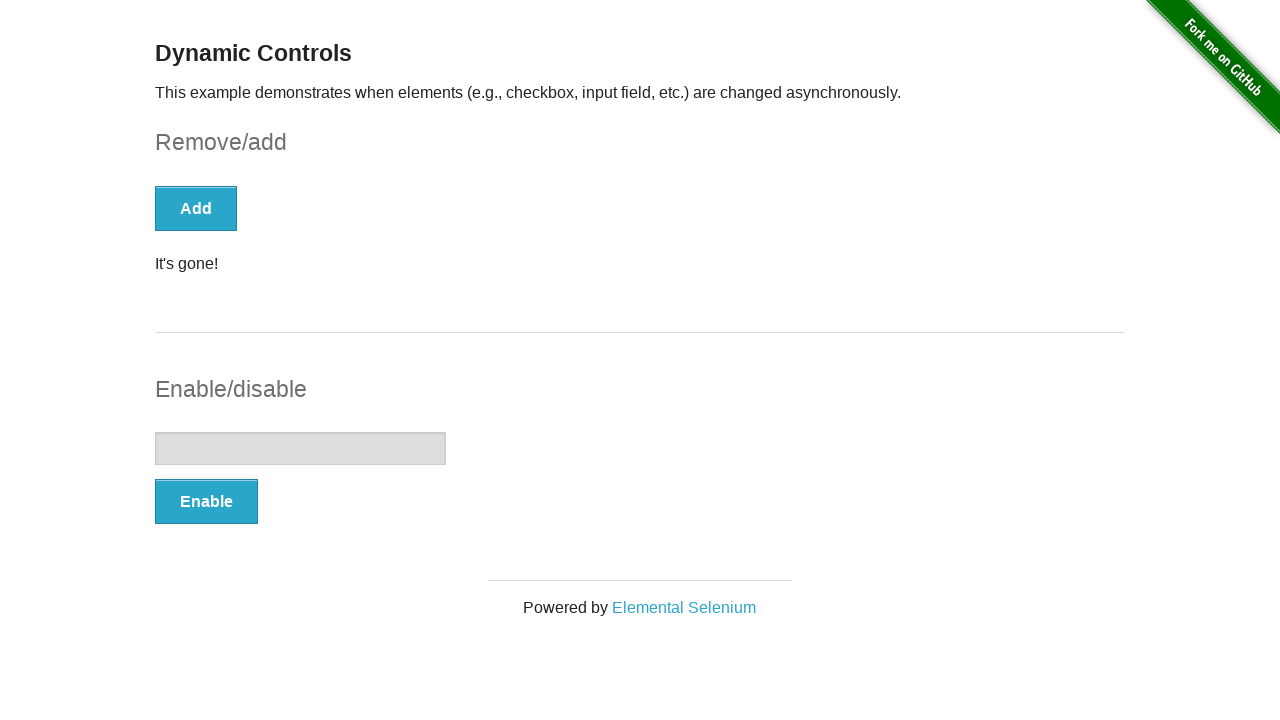